Tests drag and drop functionality by dragging column A to column B and verifying the columns swap positions

Starting URL: https://the-internet.herokuapp.com/

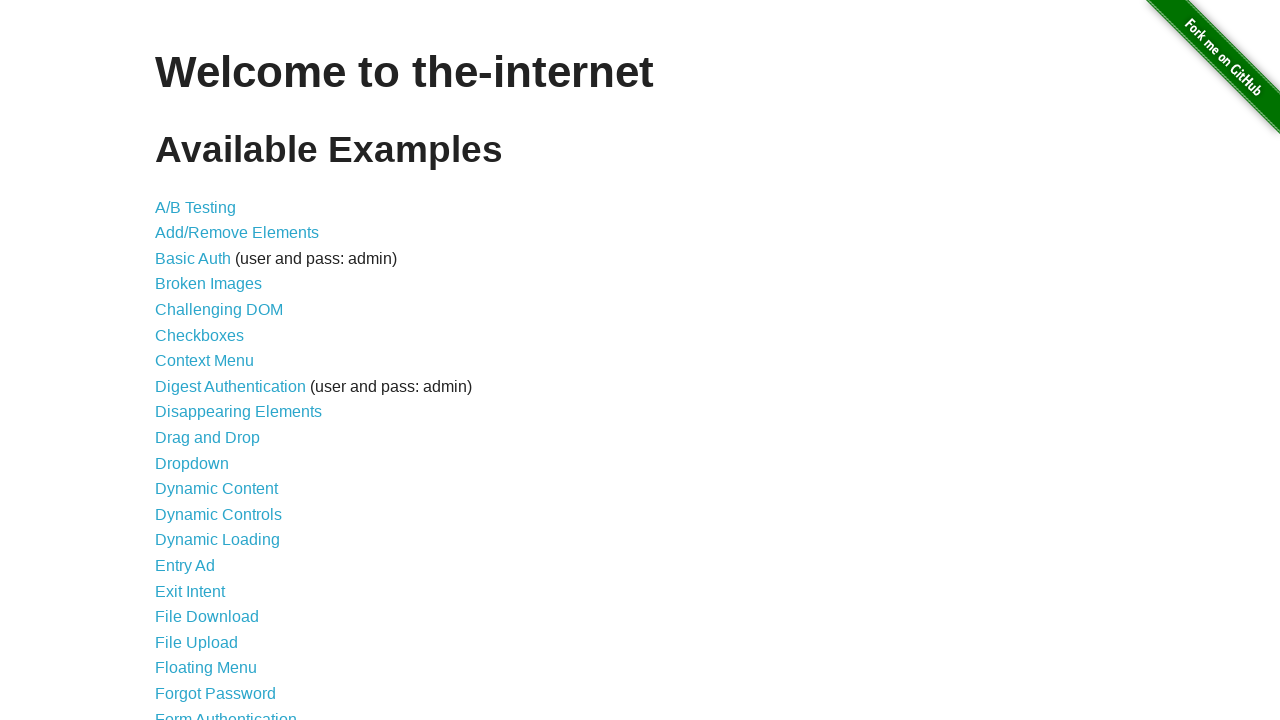

Clicked on Drag and Drop link at (208, 438) on internal:role=link[name="Drag and Drop"i]
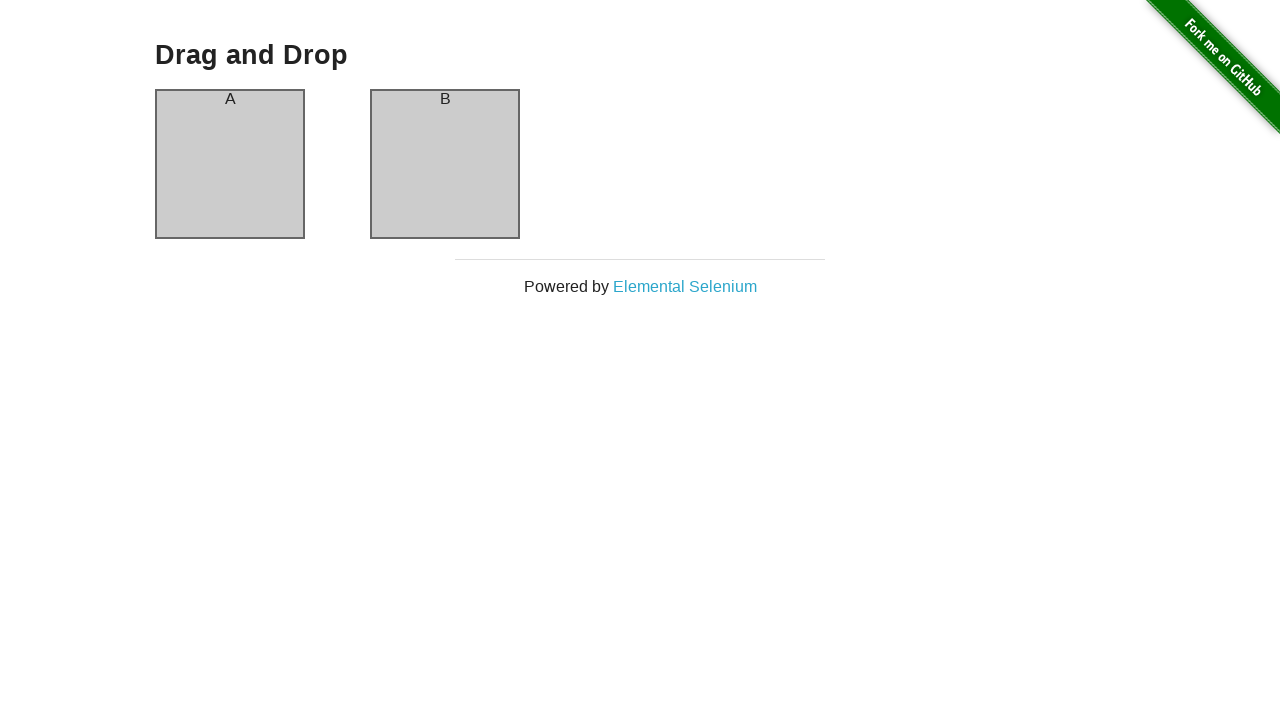

Dragged column A to column B at (445, 164)
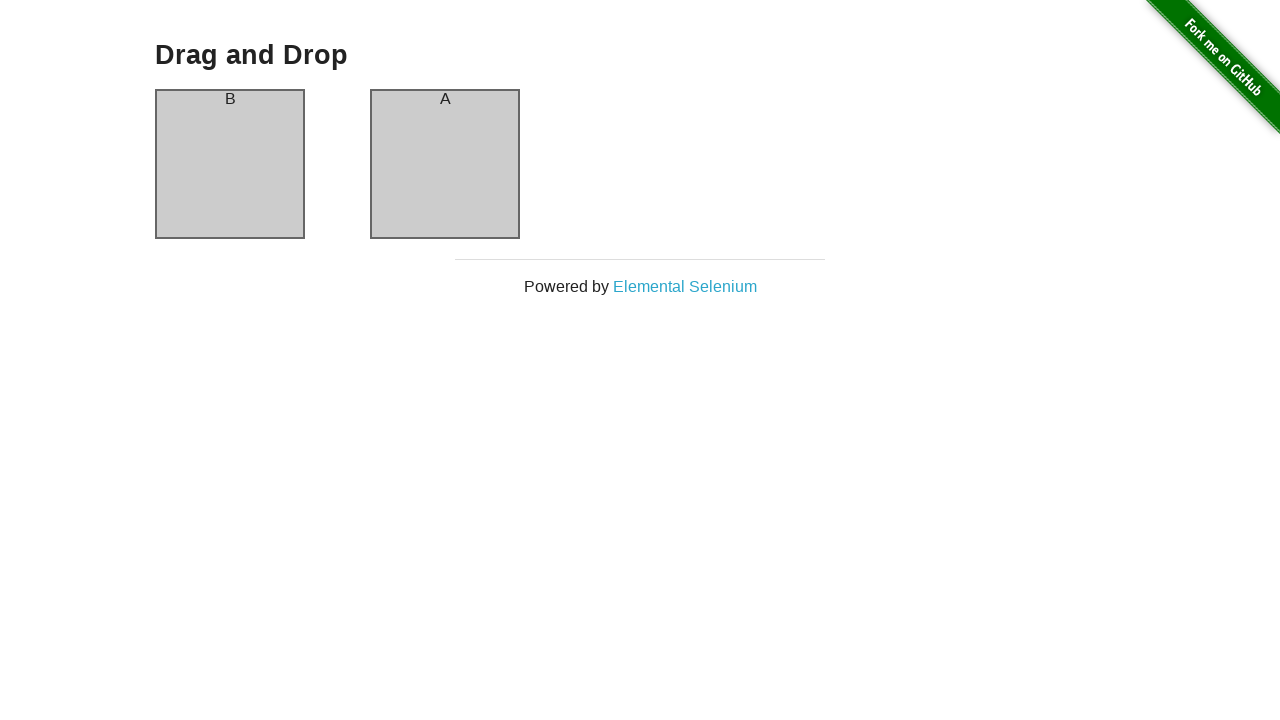

Verified column A now contains 'B'
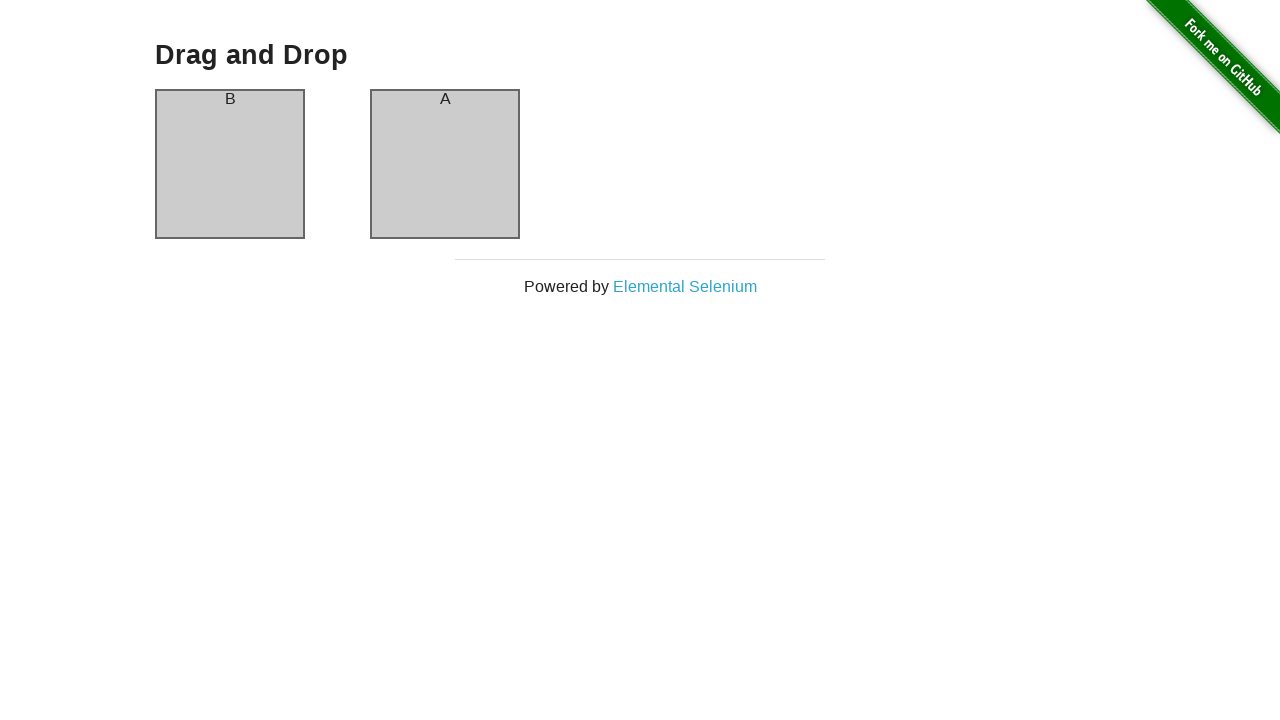

Verified column B now contains 'A' - drag and drop successful
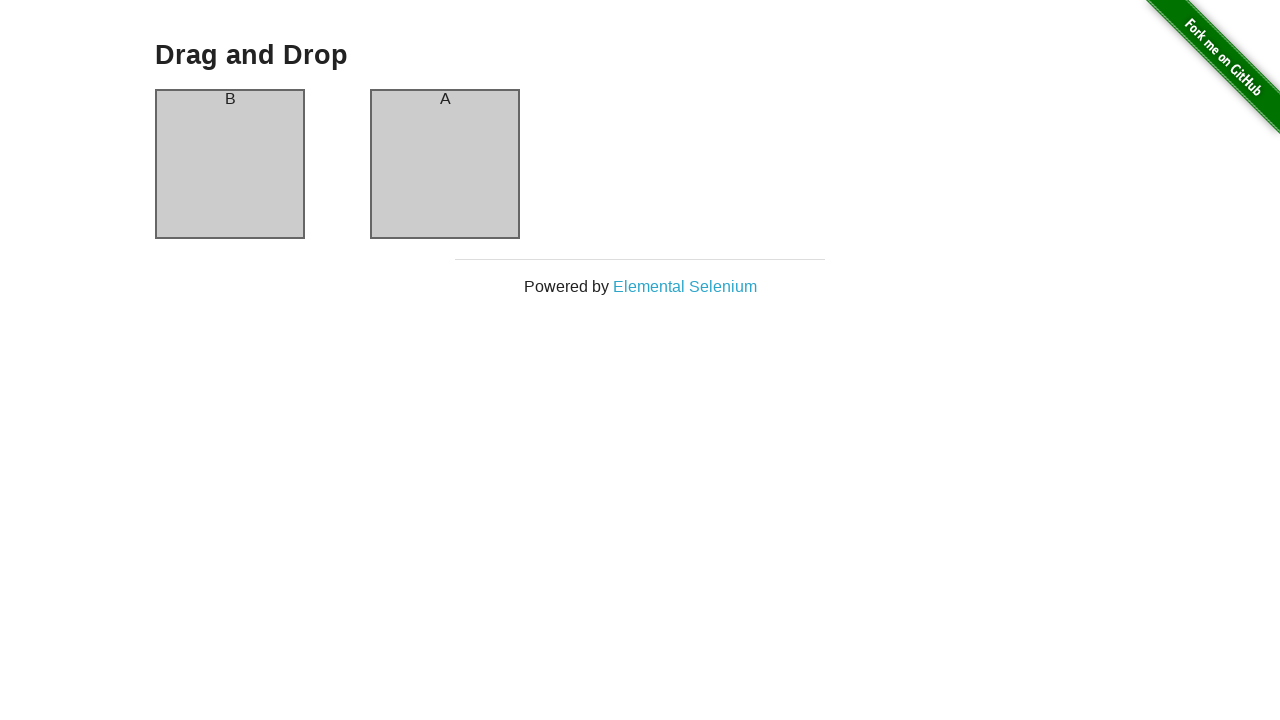

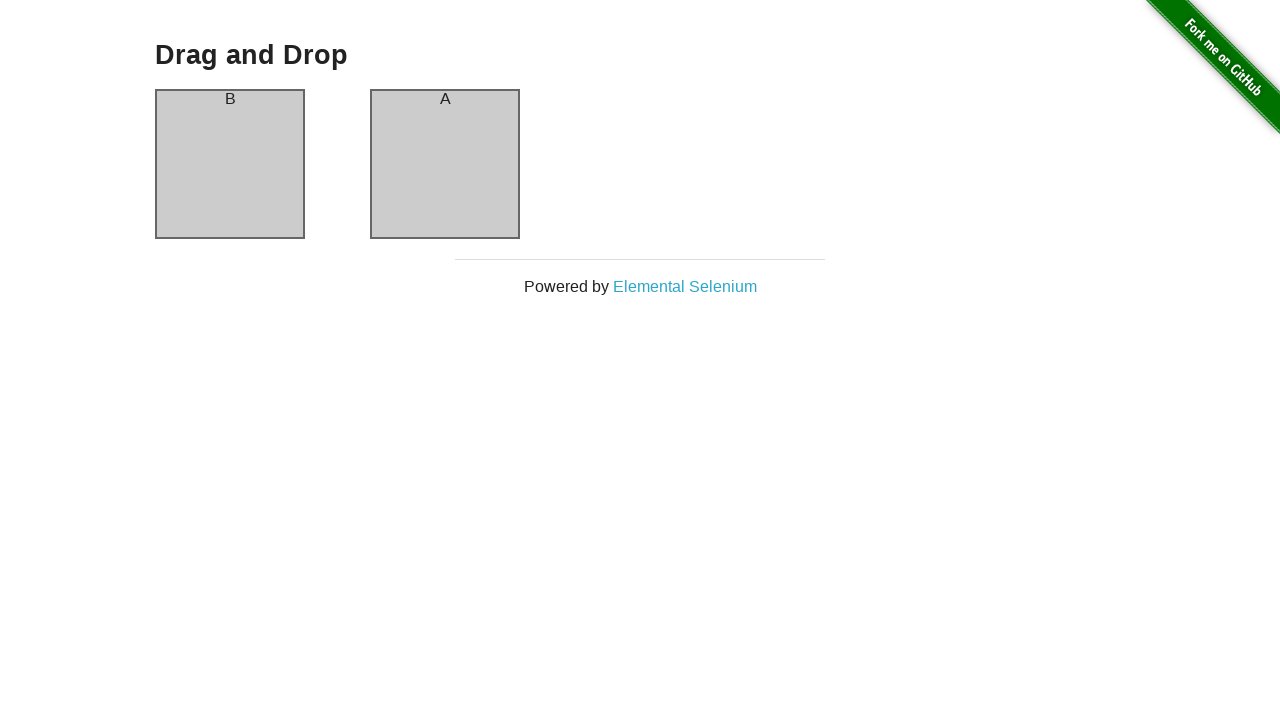